Tests that VS Code Web interface loads successfully by navigating to vscode.dev, waiting for the Monaco workbench to appear, and verifying the command palette is accessible.

Starting URL: https://vscode.dev

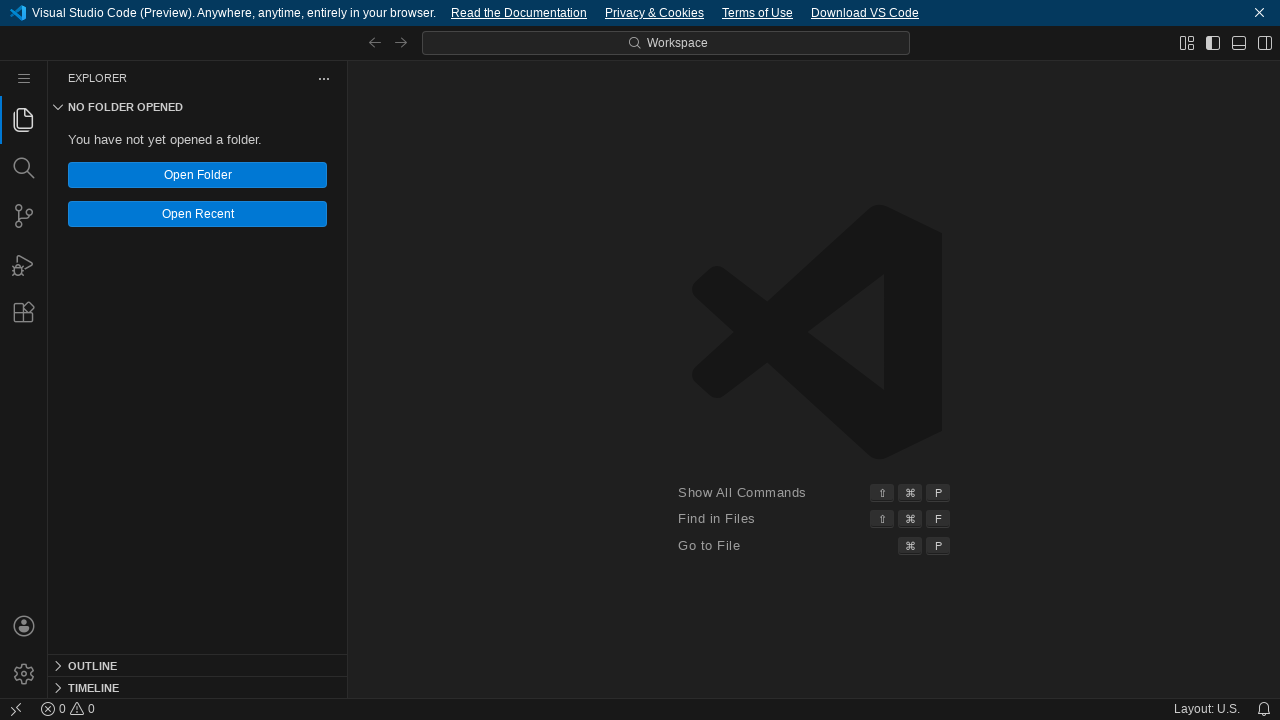

Navigated to https://vscode.dev
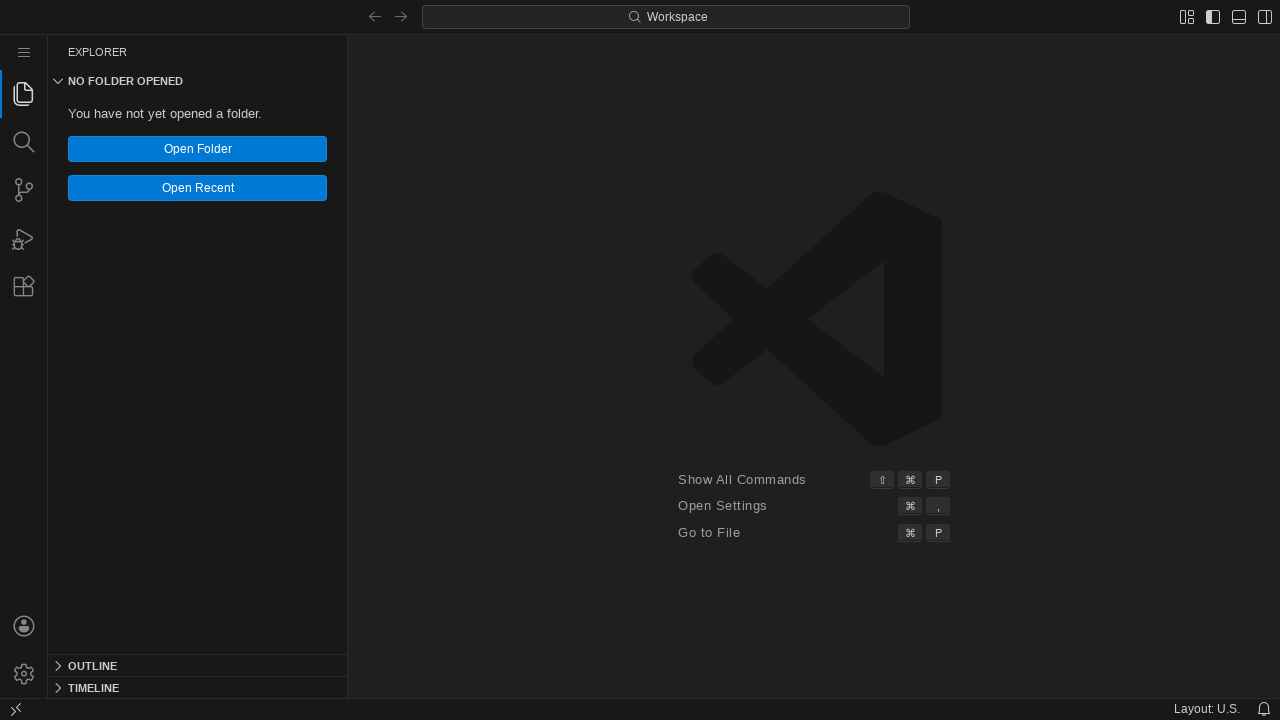

Monaco workbench appeared and loaded
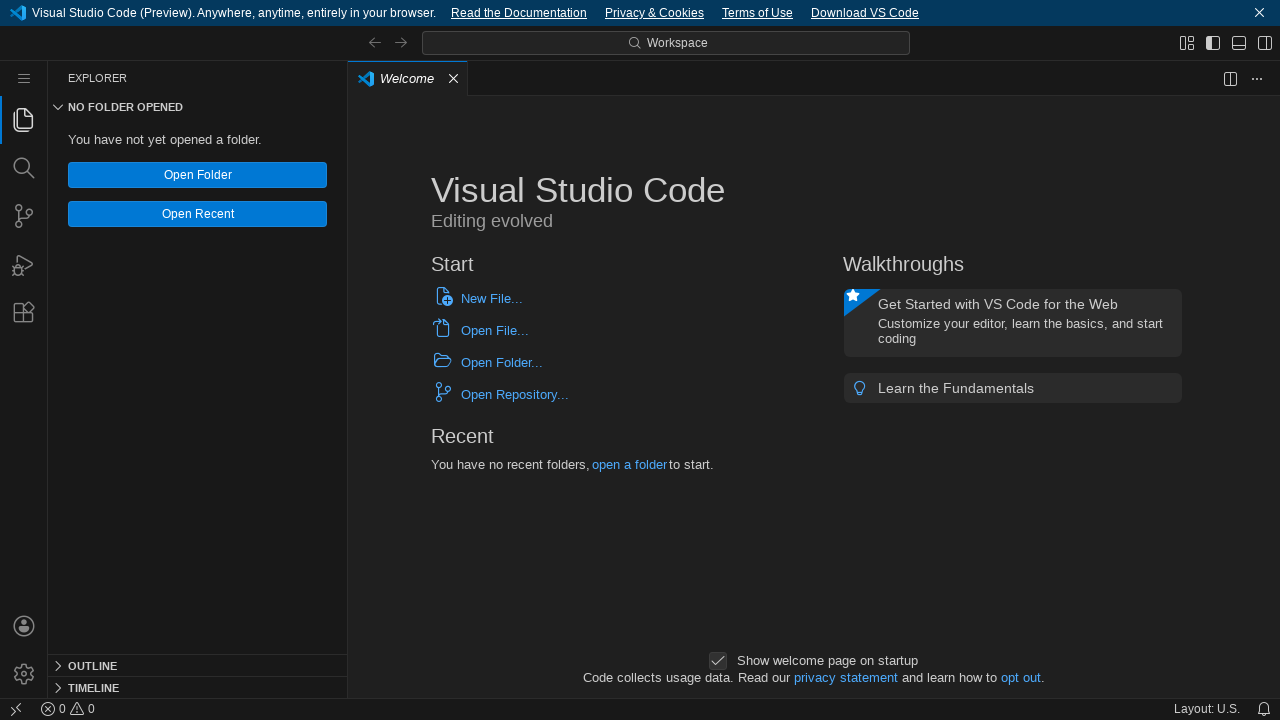

Pressed F1 to open command palette
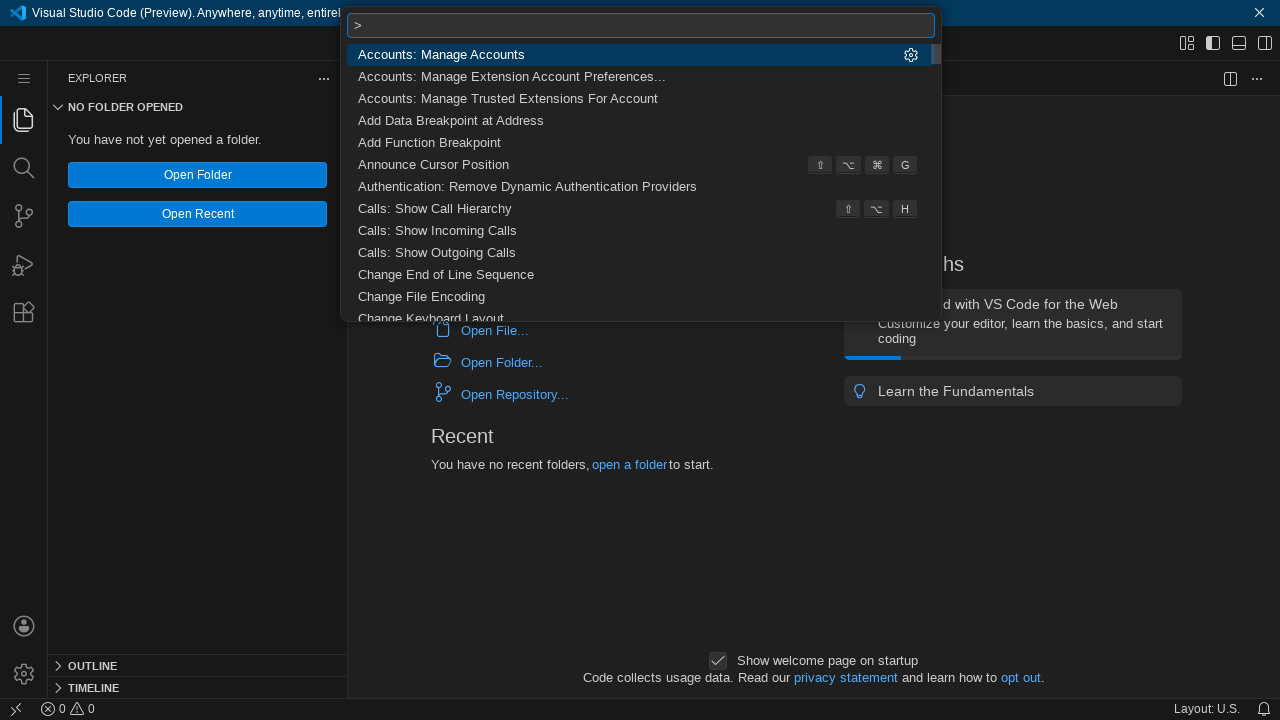

Command palette quick input widget appeared
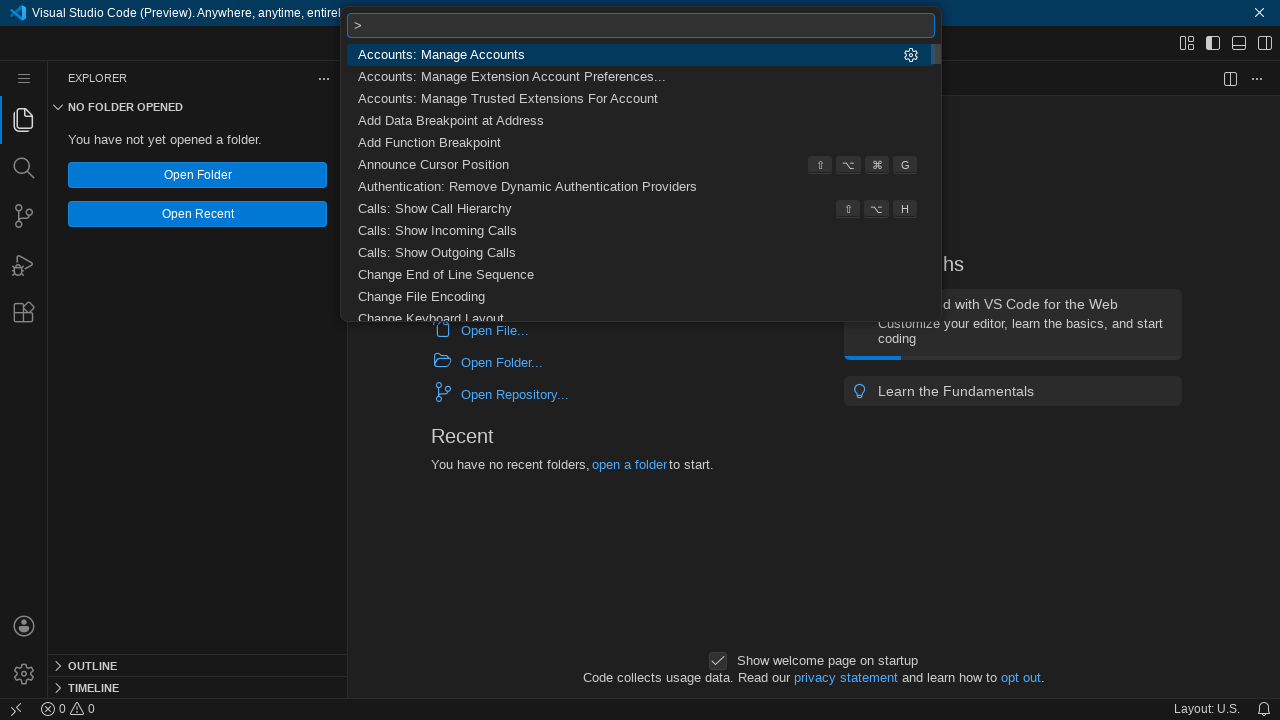

Pressed Escape to close command palette
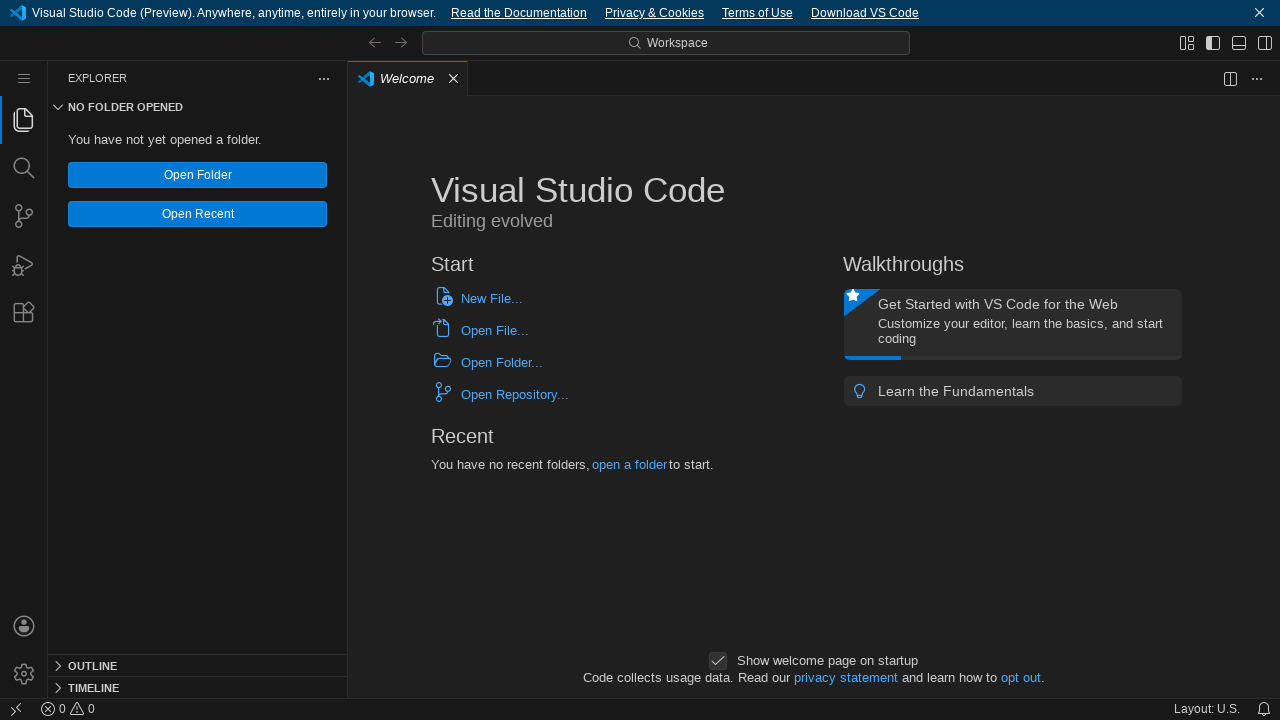

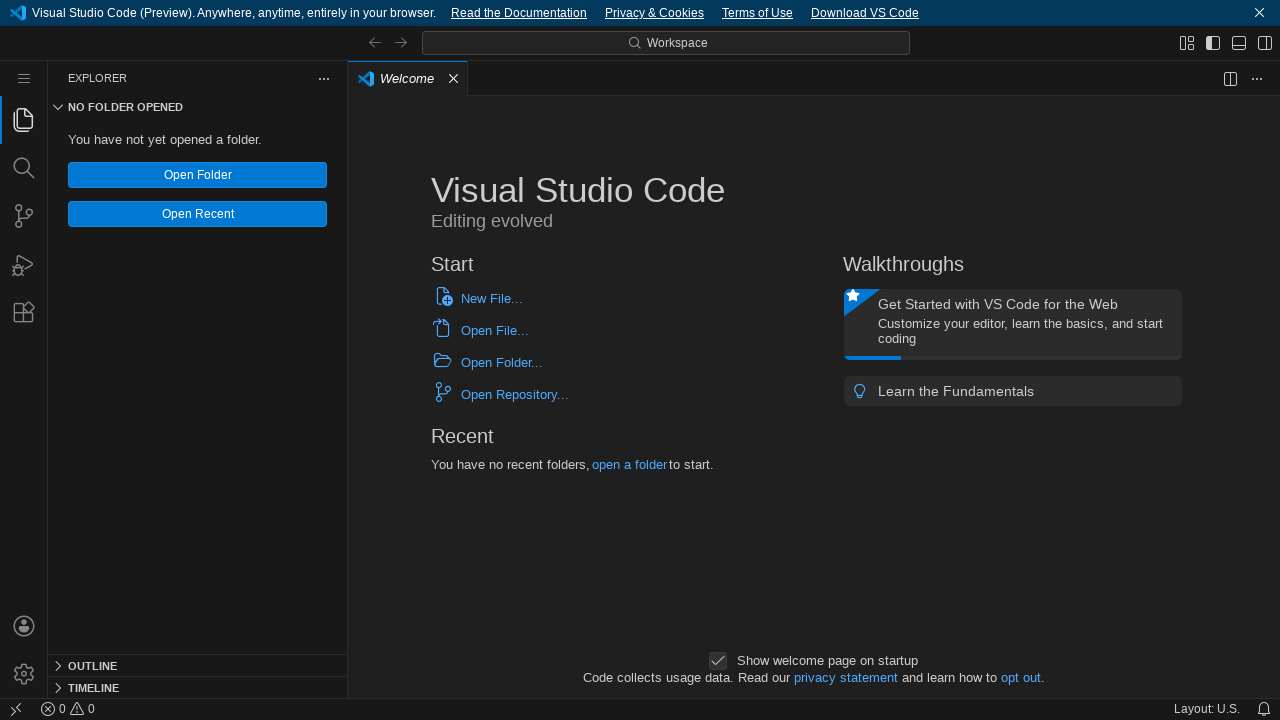